Tests page scrolling by scrolling to the bottom and then back to the top using keyboard shortcuts

Starting URL: https://anhtester.com/

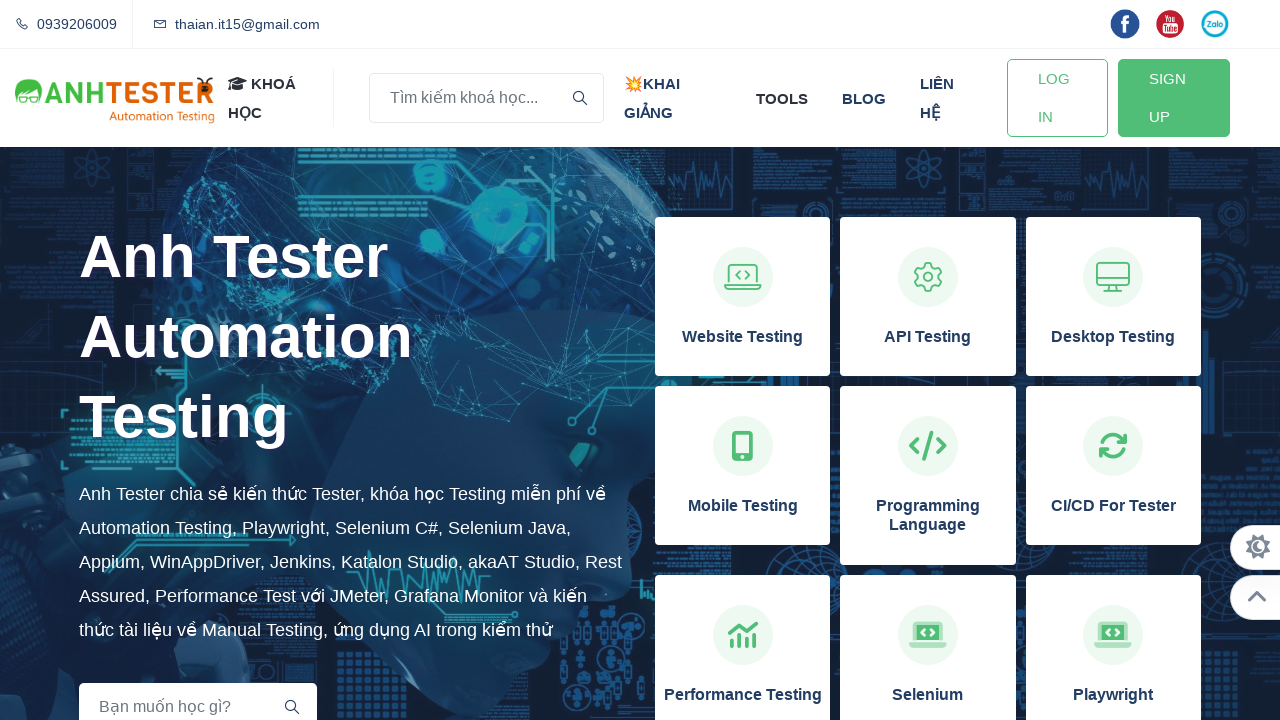

Pressed End key to scroll to bottom of page
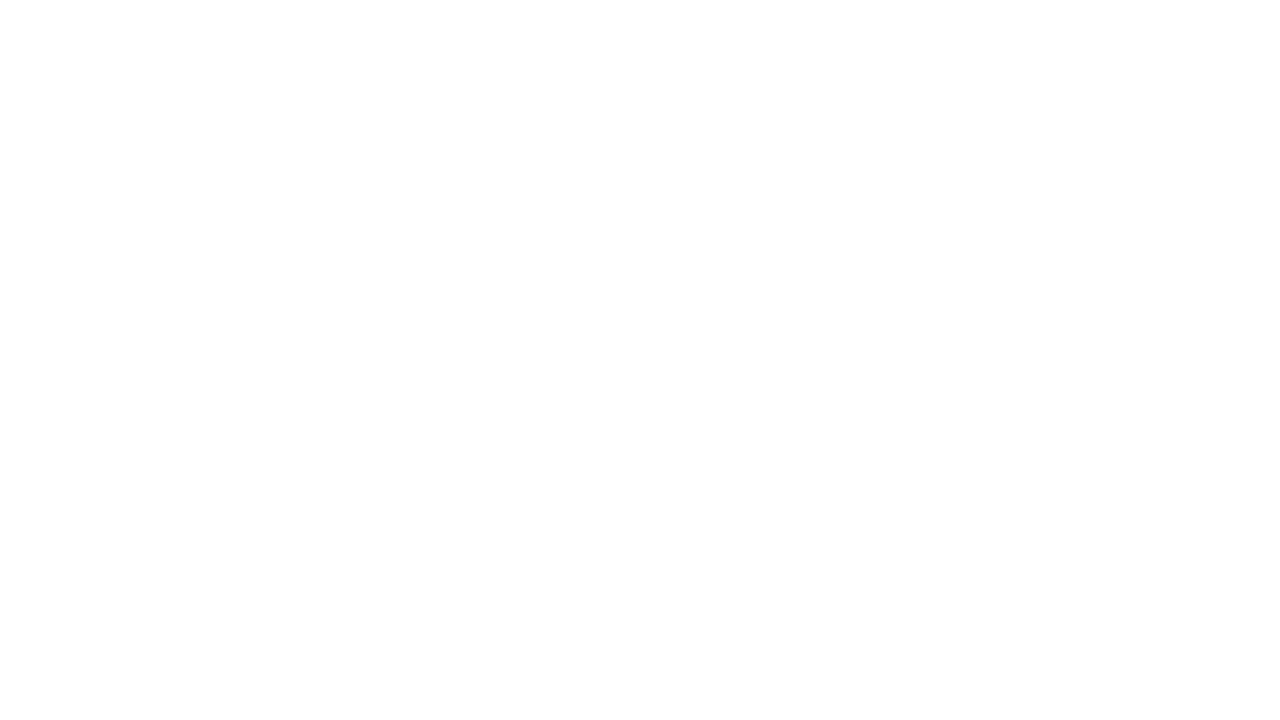

Waited 500ms for scroll animation to complete
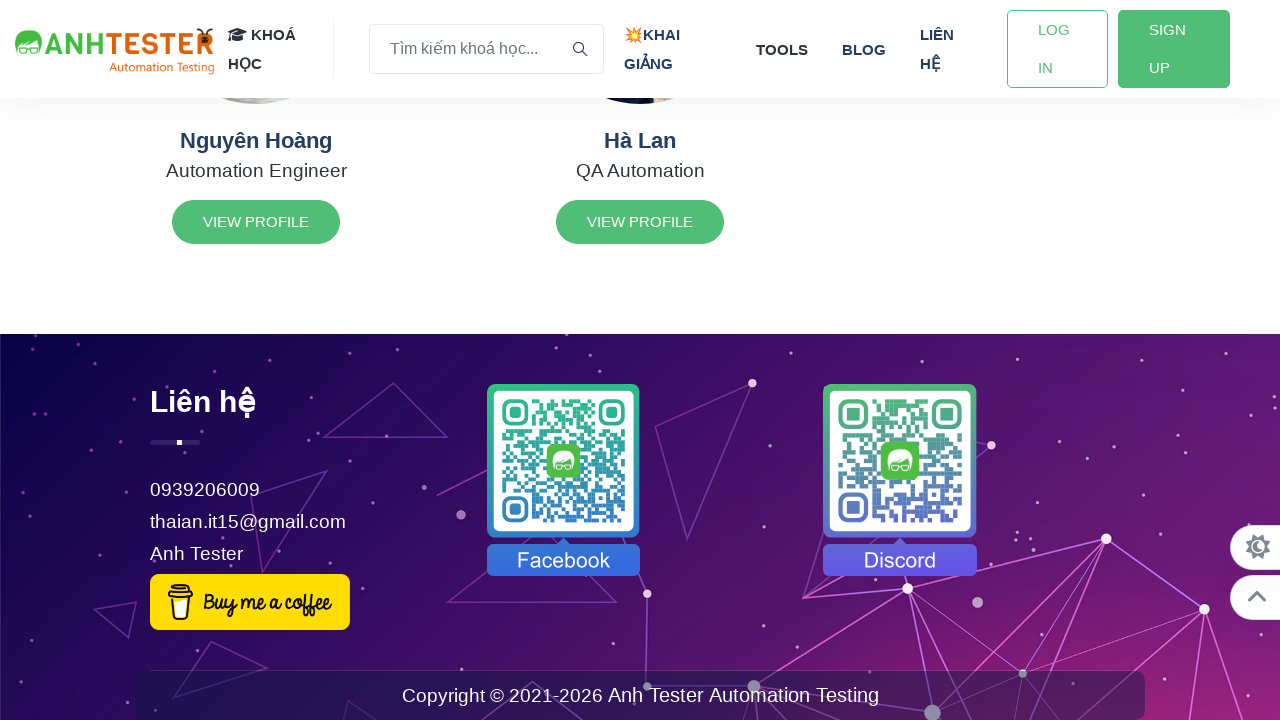

Pressed Home key to scroll back to top of page
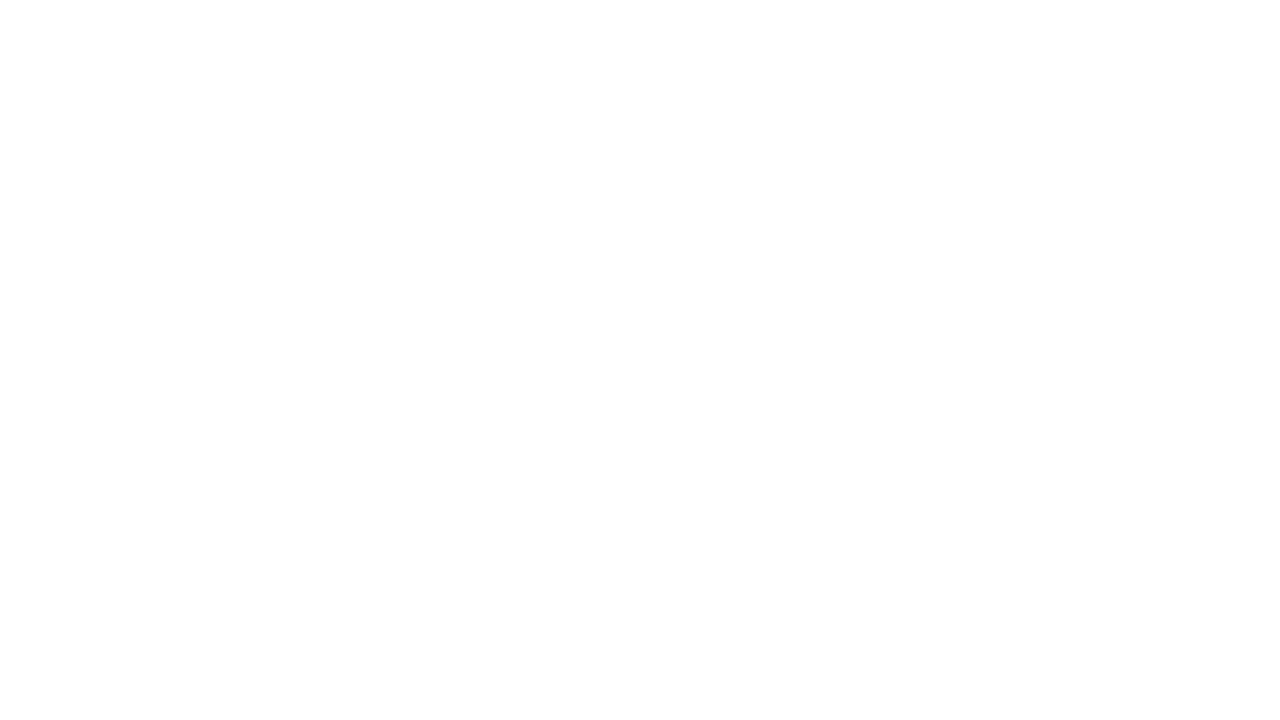

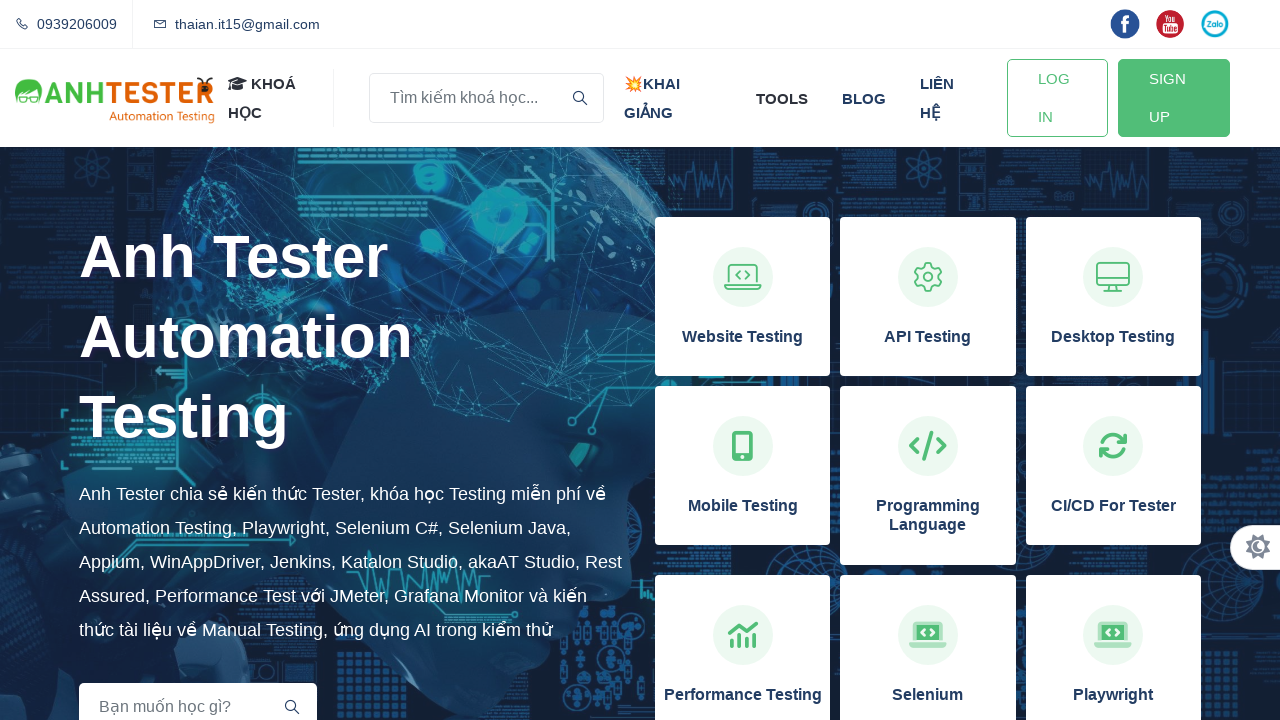